Tests a basic web form by entering text into a text box and clicking the submit button

Starting URL: https://www.selenium.dev/selenium/web/web-form.html

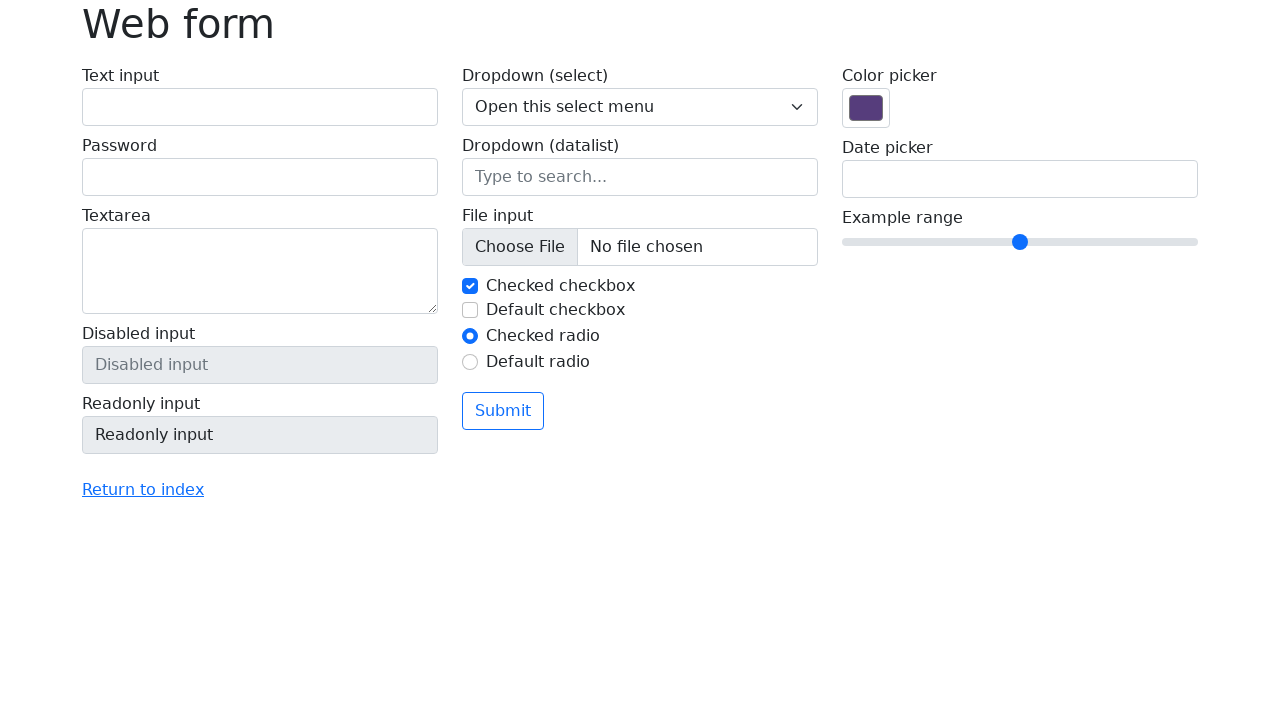

Filled text box with 'Selenium' on input[name='my-text']
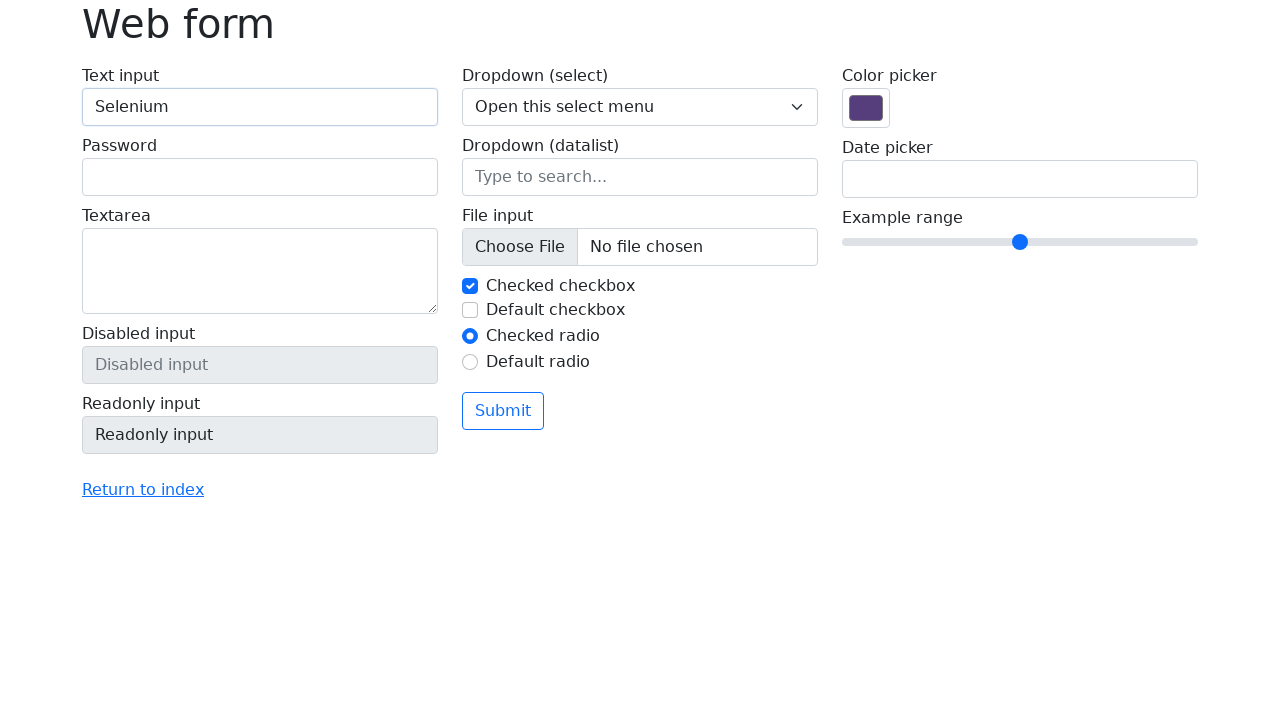

Clicked submit button at (503, 411) on button
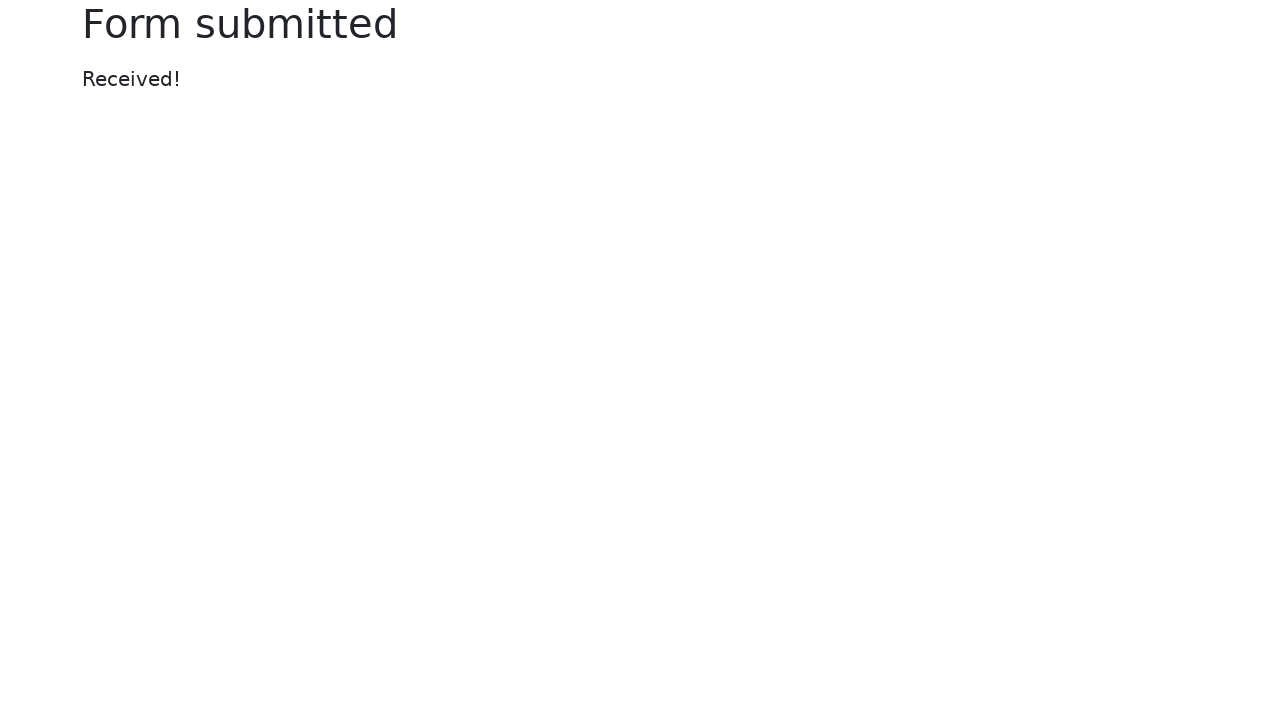

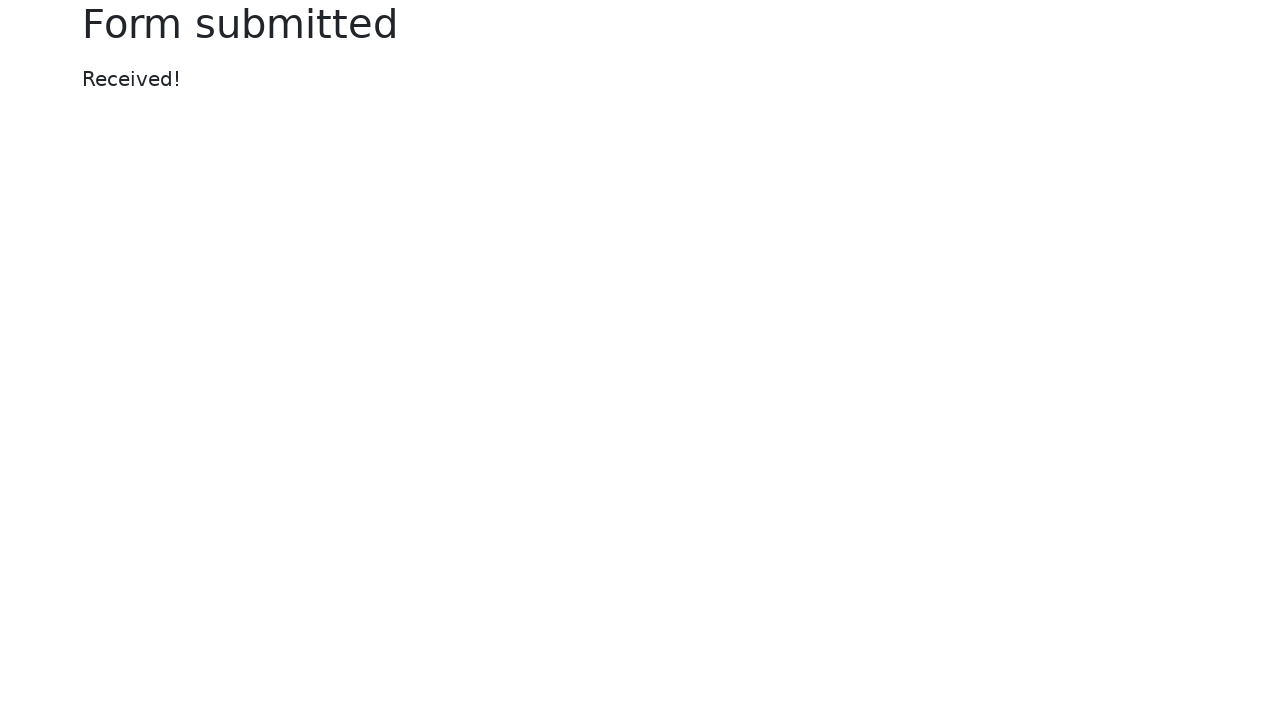